Tests GreenKart e-commerce site by searching for products containing 'ca', verifying product count, adding Cashews to cart, and validating the brand logo text.

Starting URL: https://rahulshettyacademy.com/seleniumPractise/#/

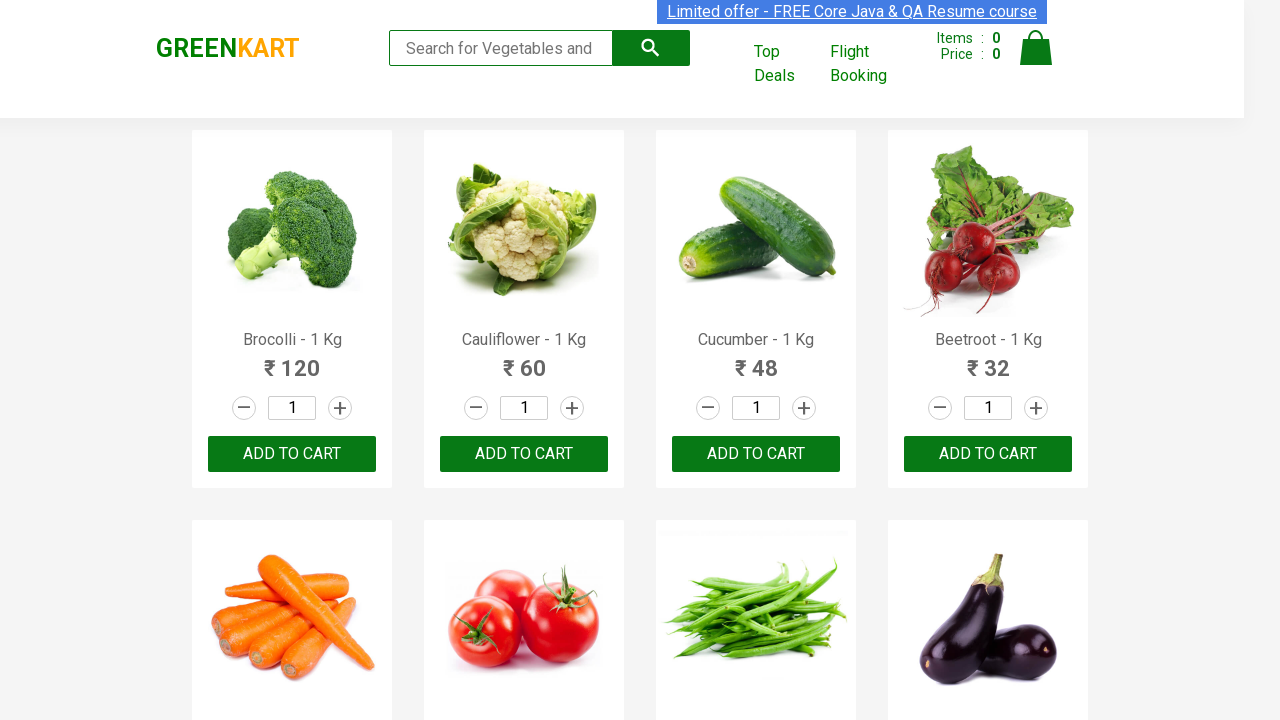

Typed 'ca' in search box on .search-keyword
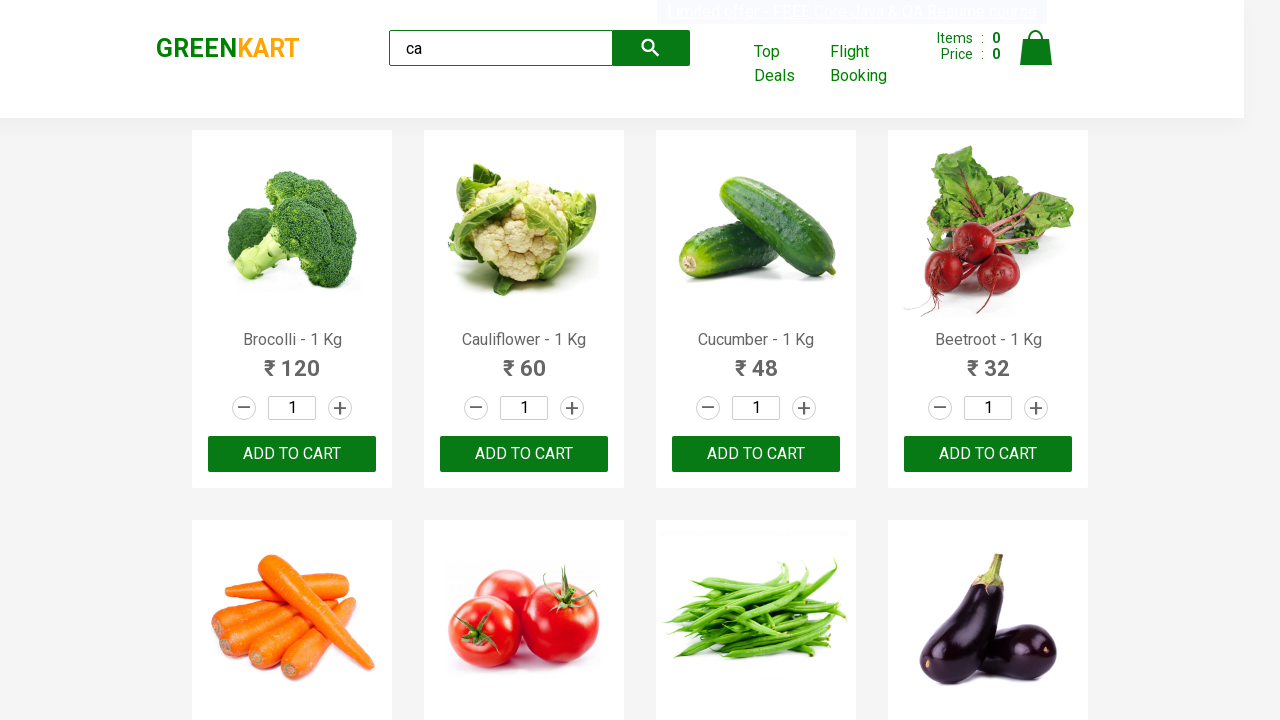

Waited for products to load
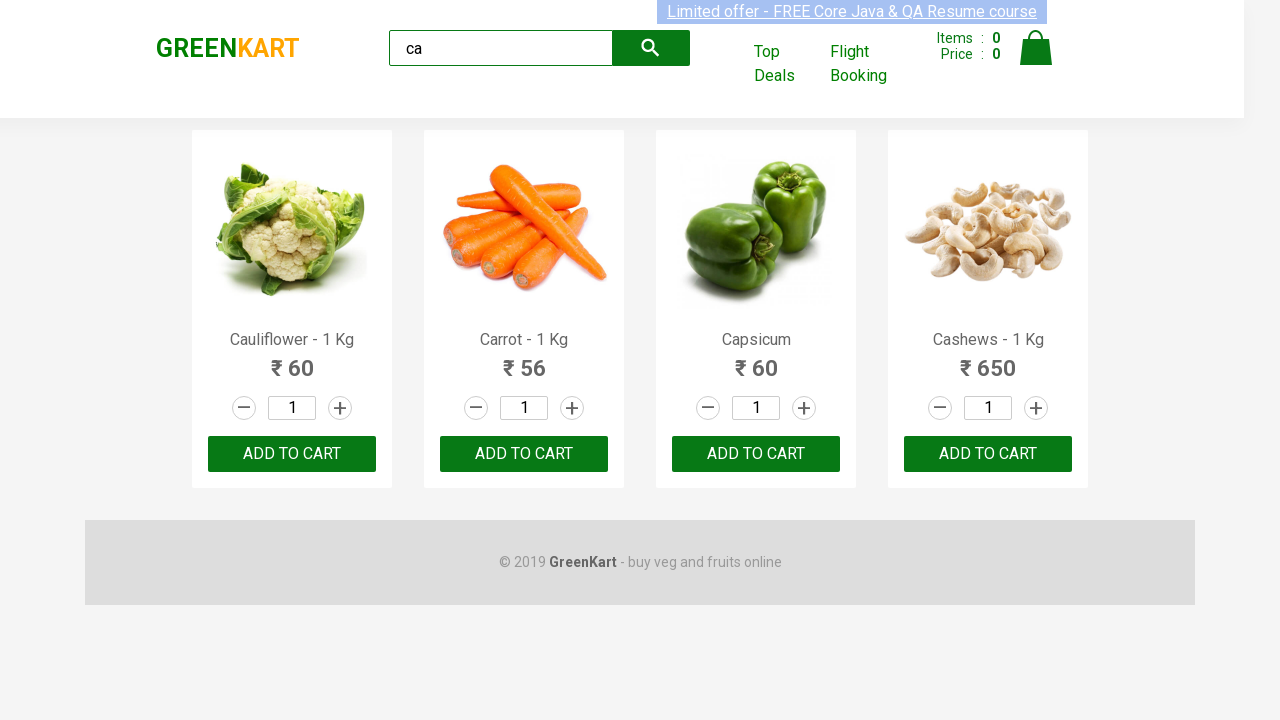

Verified visible products loaded
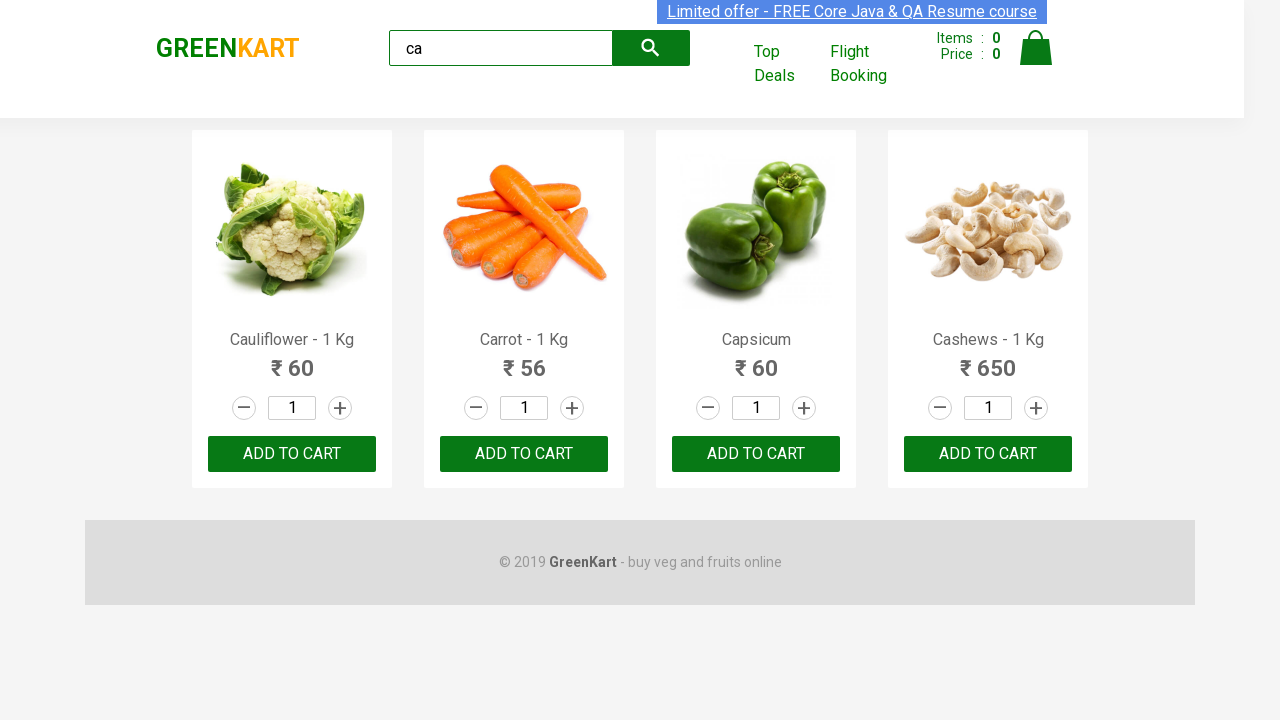

Clicked ADD TO CART for second product at (524, 454) on .products .product >> nth=1 >> text=ADD TO CART
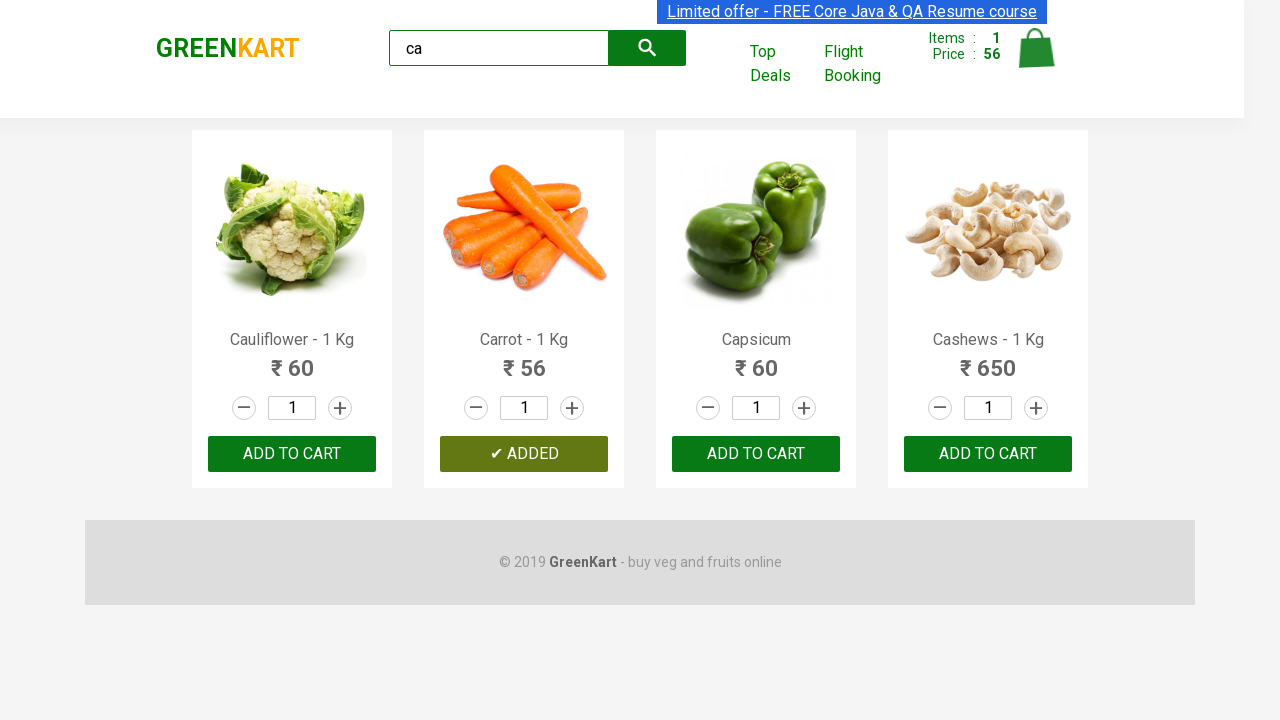

Found and clicked button for Cashews product (item 4) at (988, 454) on .products .product >> nth=3 >> button
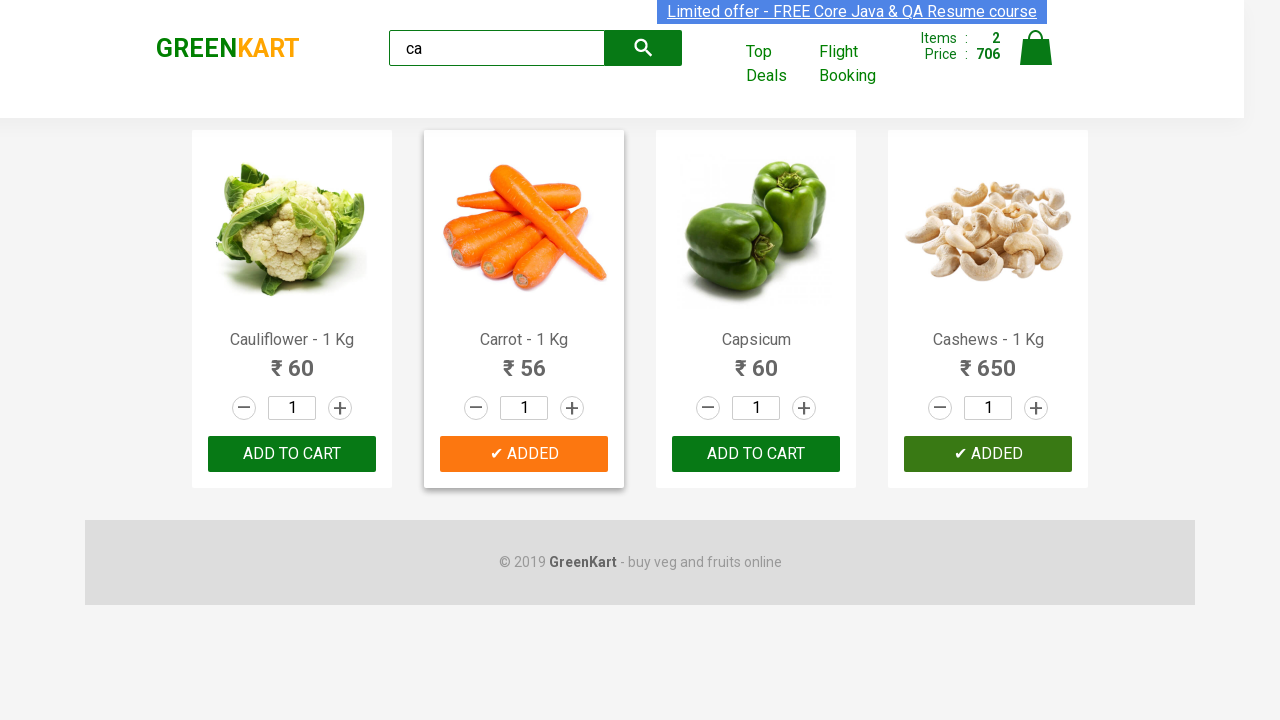

Verified brand logo text is visible
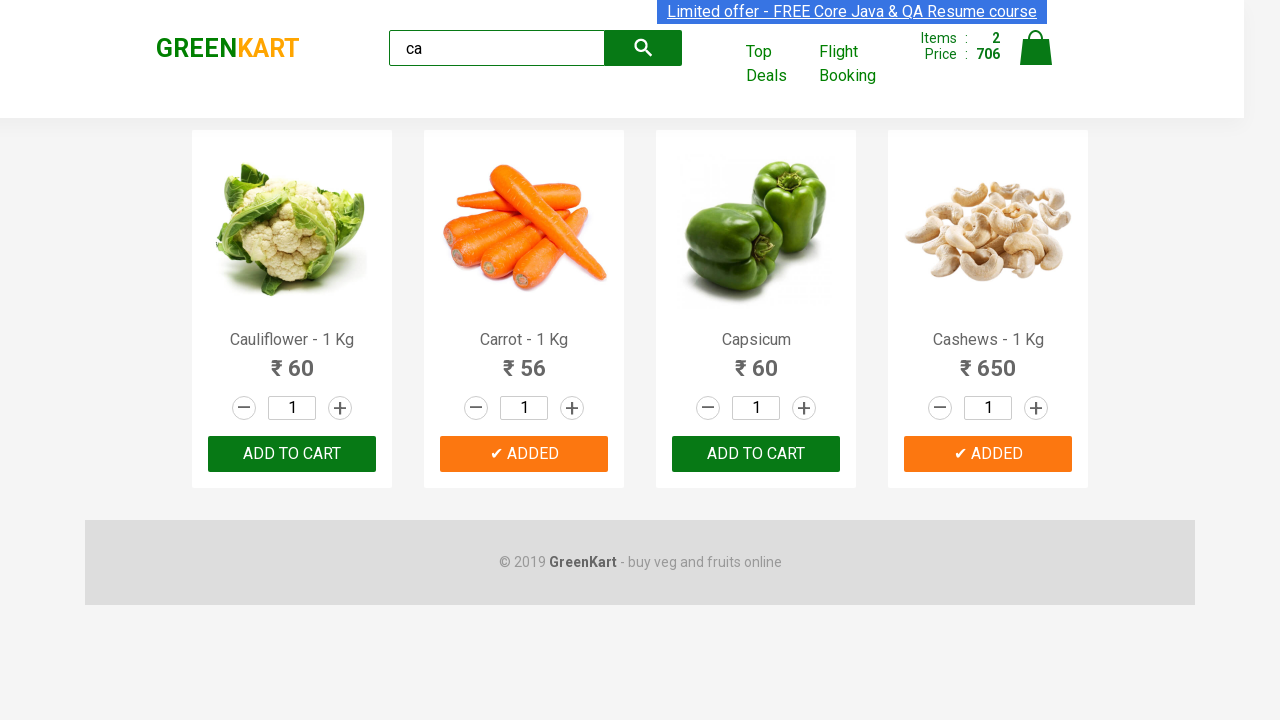

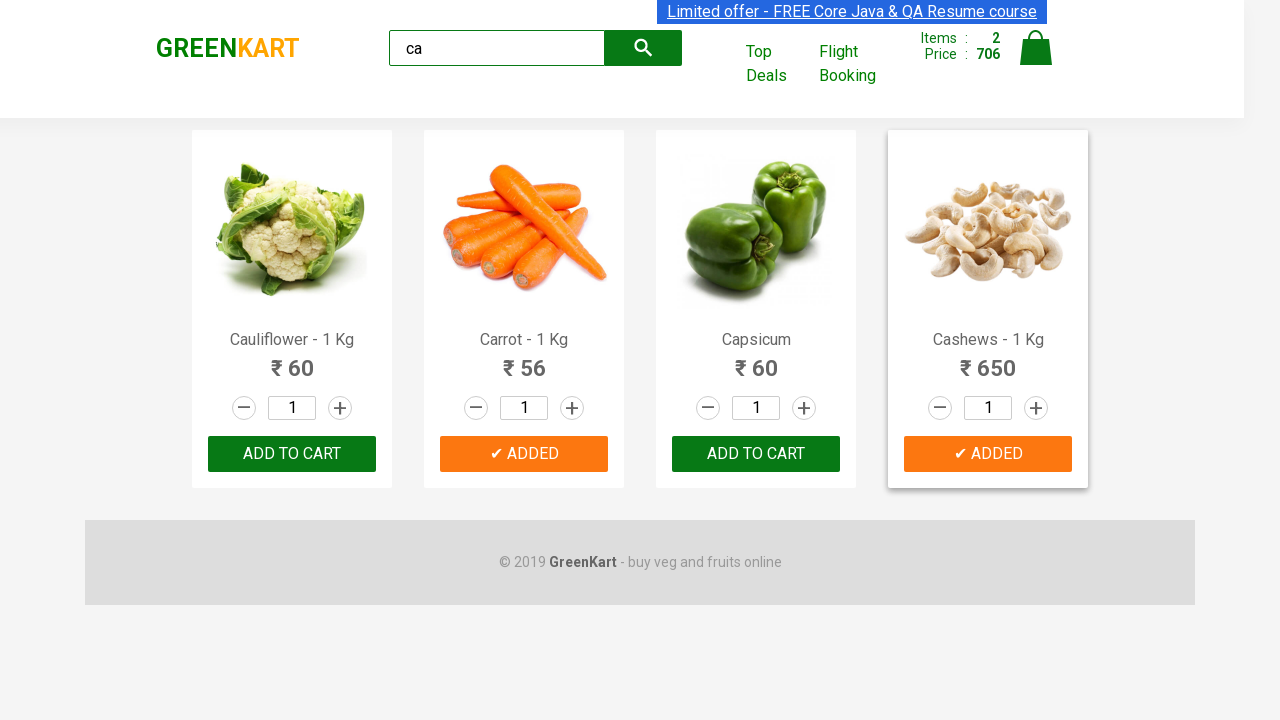